Tests sorting the Email column in ascending order by clicking the column header and verifying the text values are sorted alphabetically.

Starting URL: http://the-internet.herokuapp.com/tables

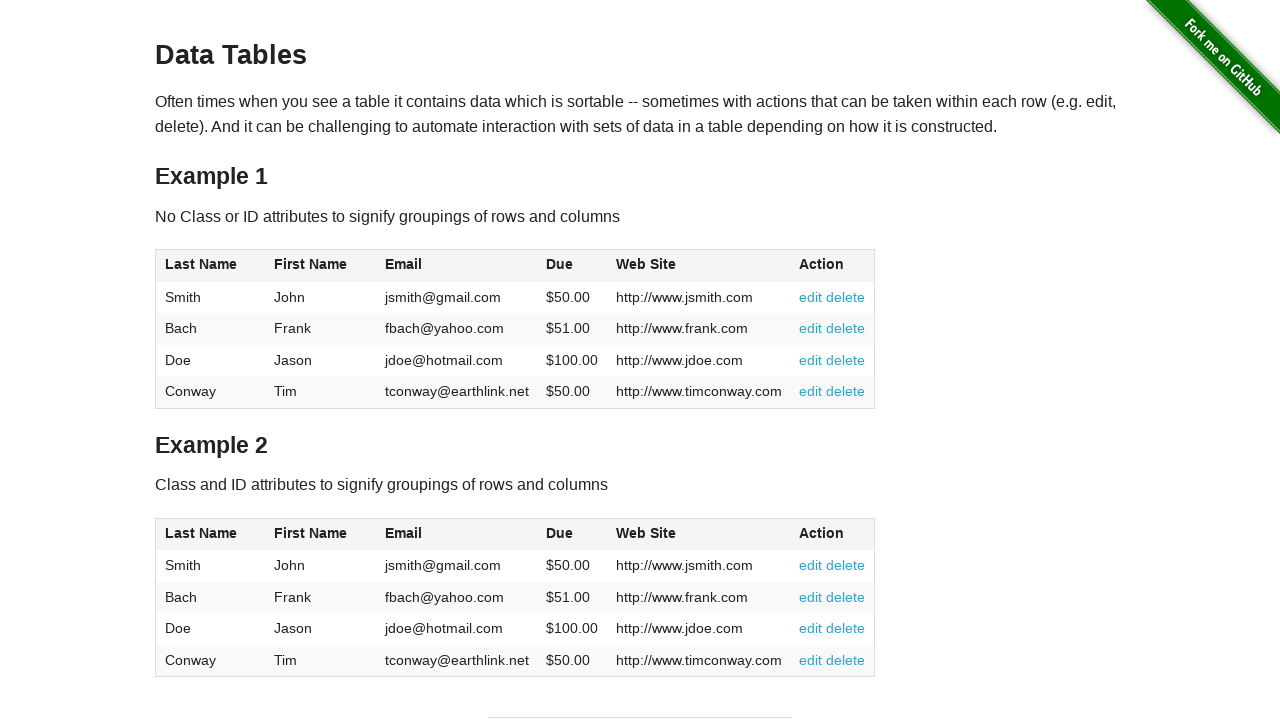

Clicked Email column header to sort ascending at (457, 266) on #table1 thead tr th:nth-of-type(3)
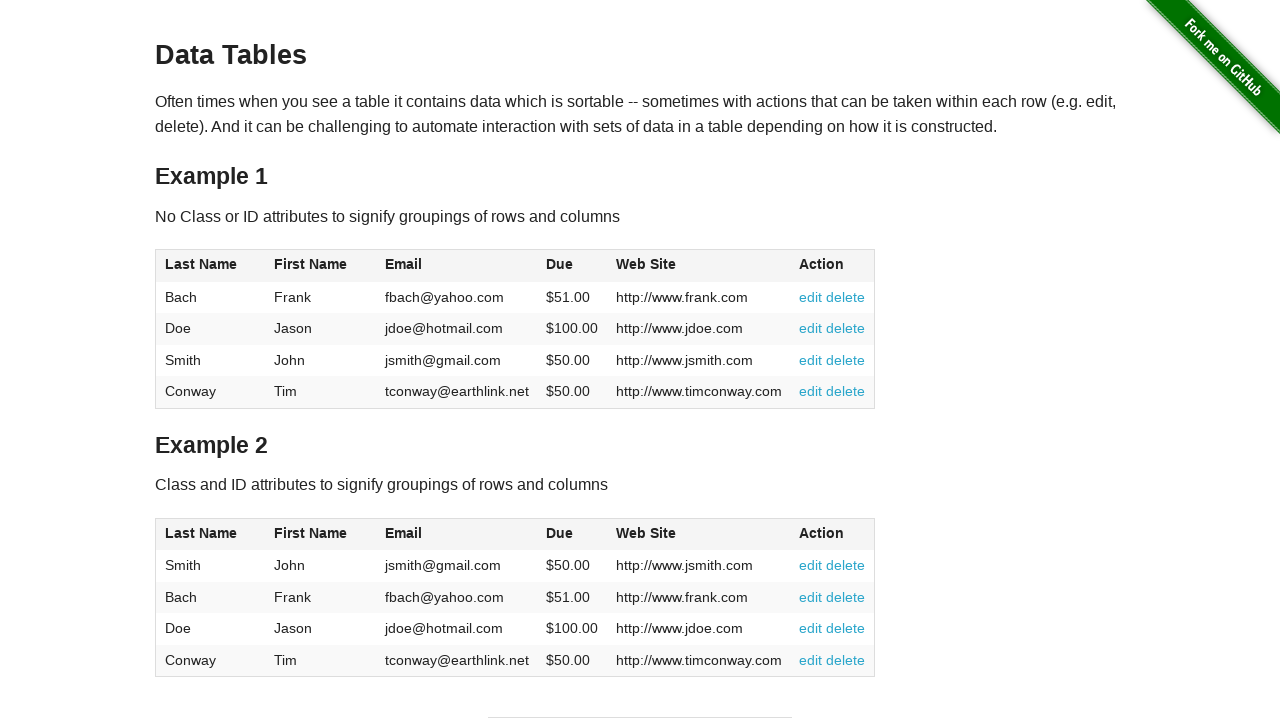

Email column cells loaded
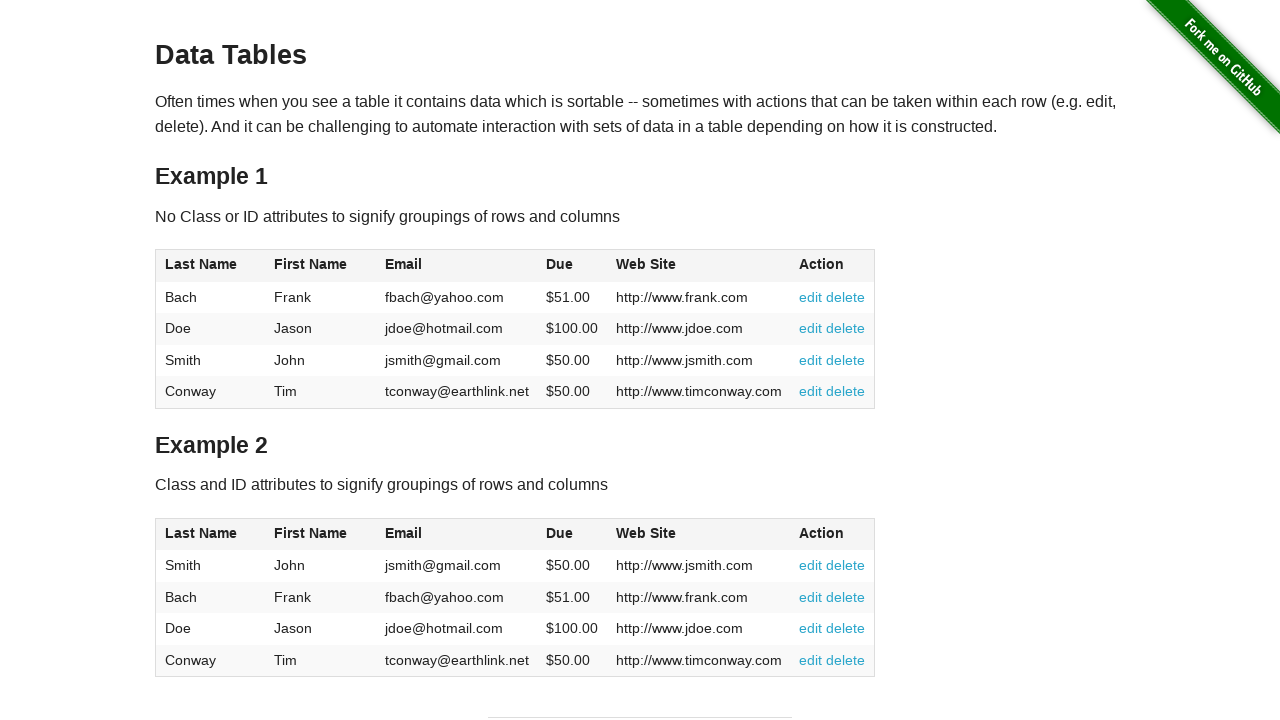

Retrieved all Email column cell elements
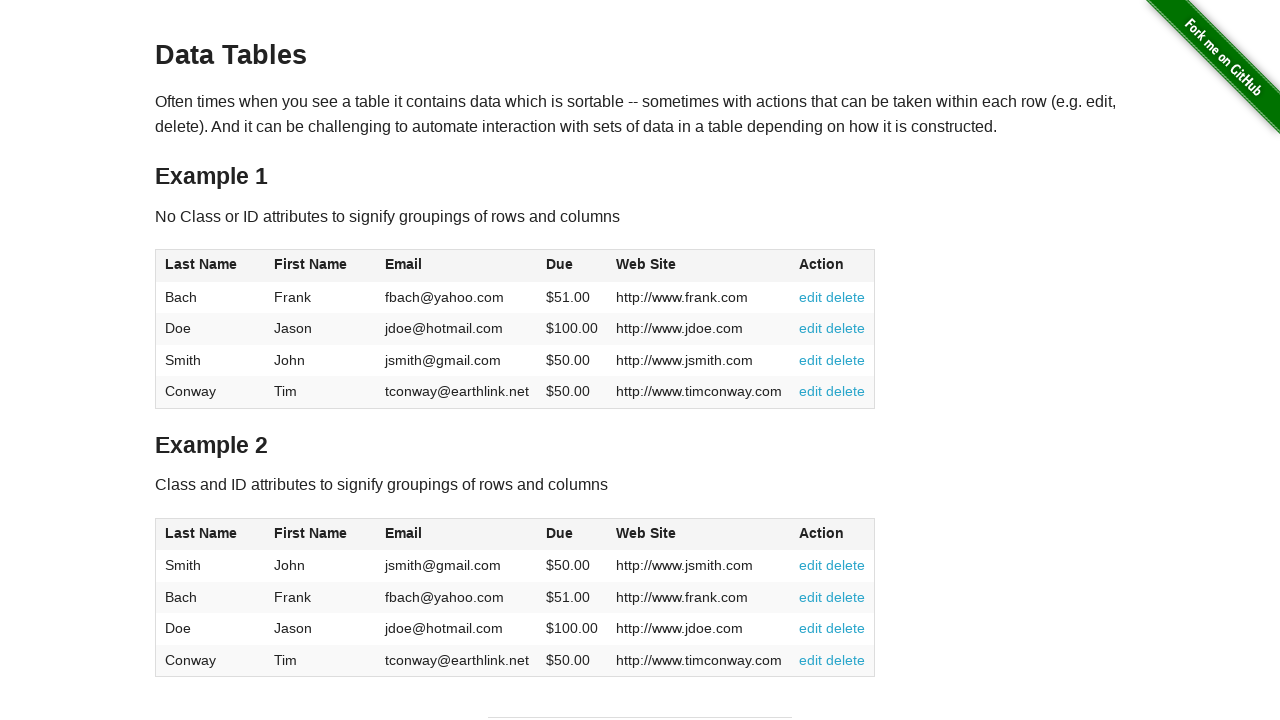

Extracted email values from cells: ['fbach@yahoo.com', 'jdoe@hotmail.com', 'jsmith@gmail.com', 'tconway@earthlink.net']
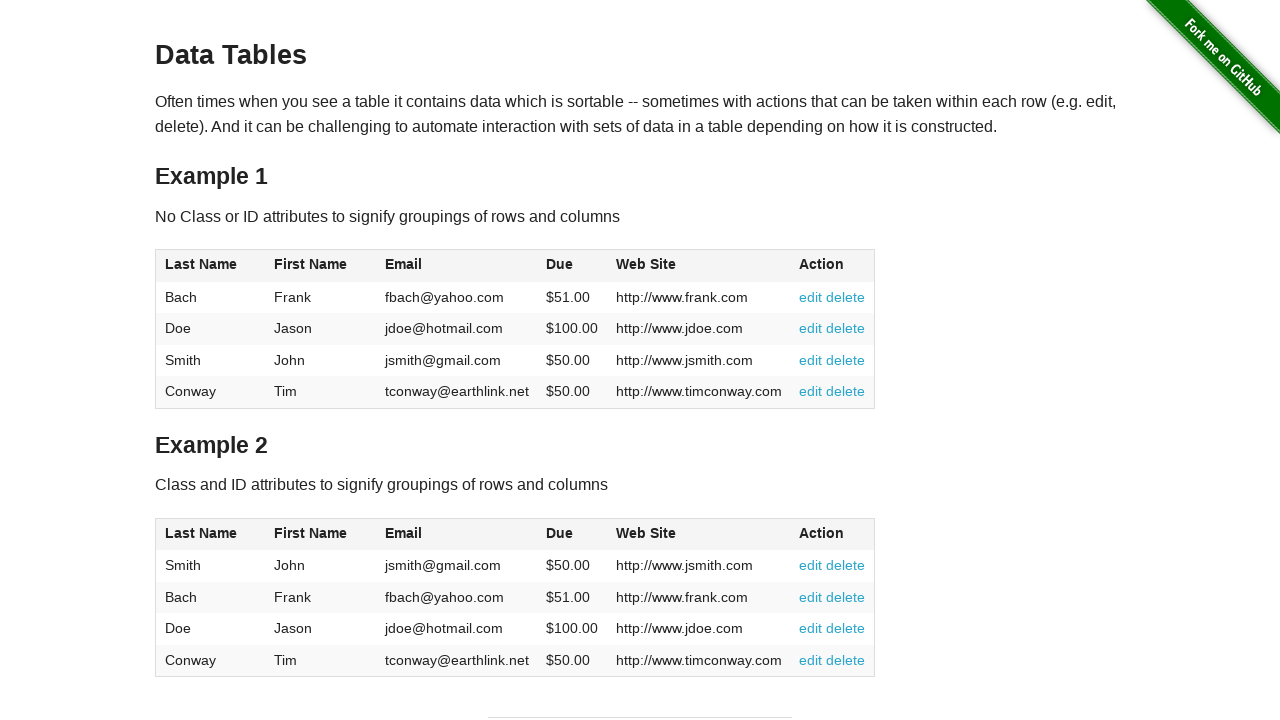

Verified Email column is sorted in ascending alphabetical order
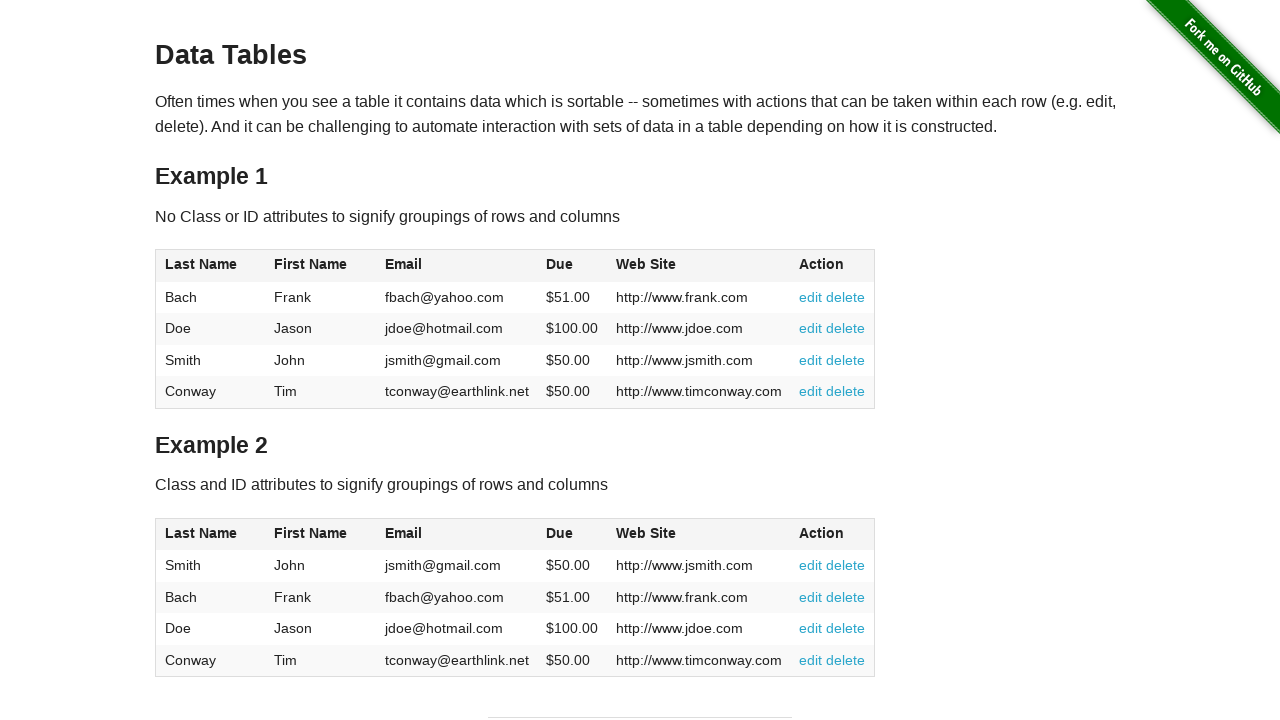

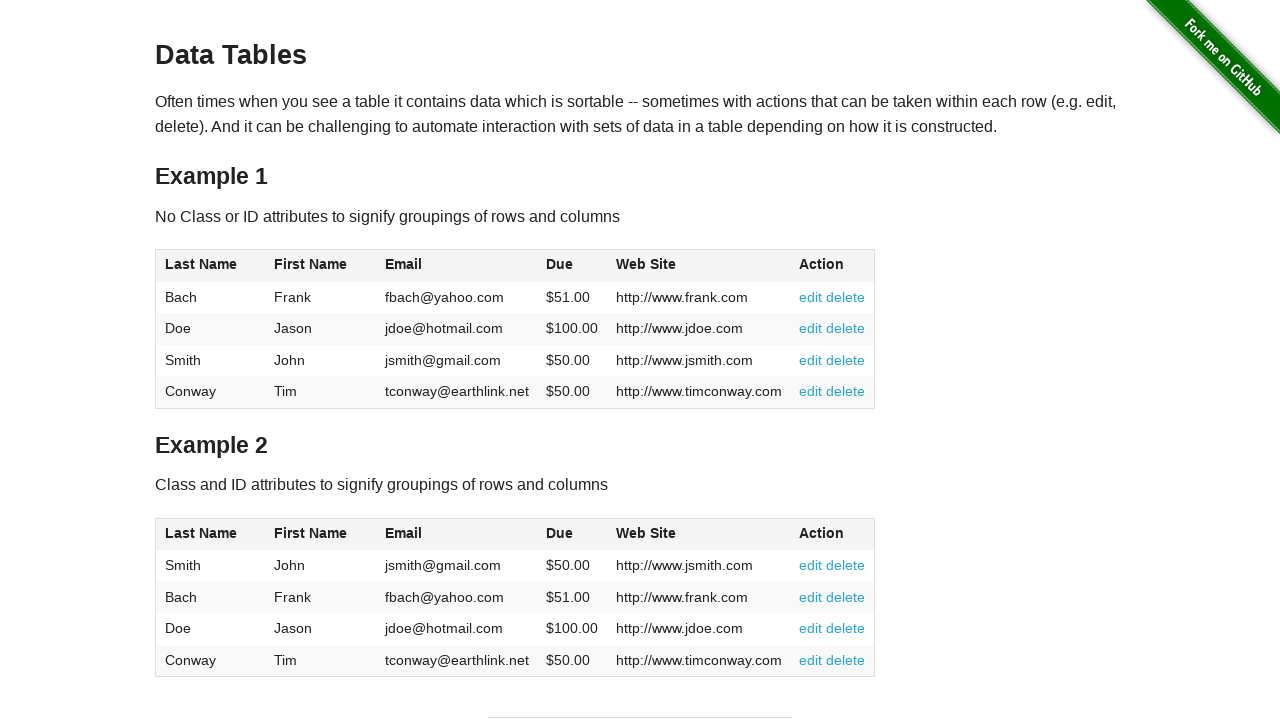